Tests the home page of the demo e-commerce site by verifying the page URL and title are correct

Starting URL: https://www.demoblaze.com/index.html

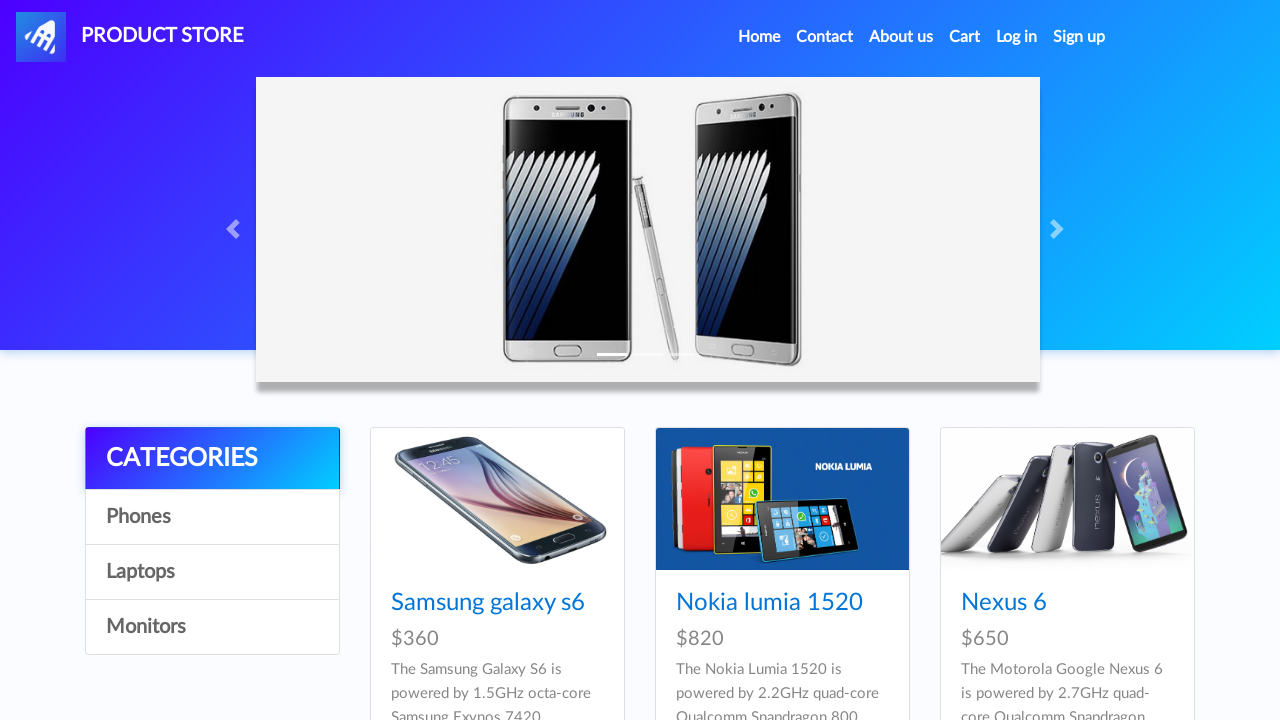

Navigated to home page at https://www.demoblaze.com/index.html
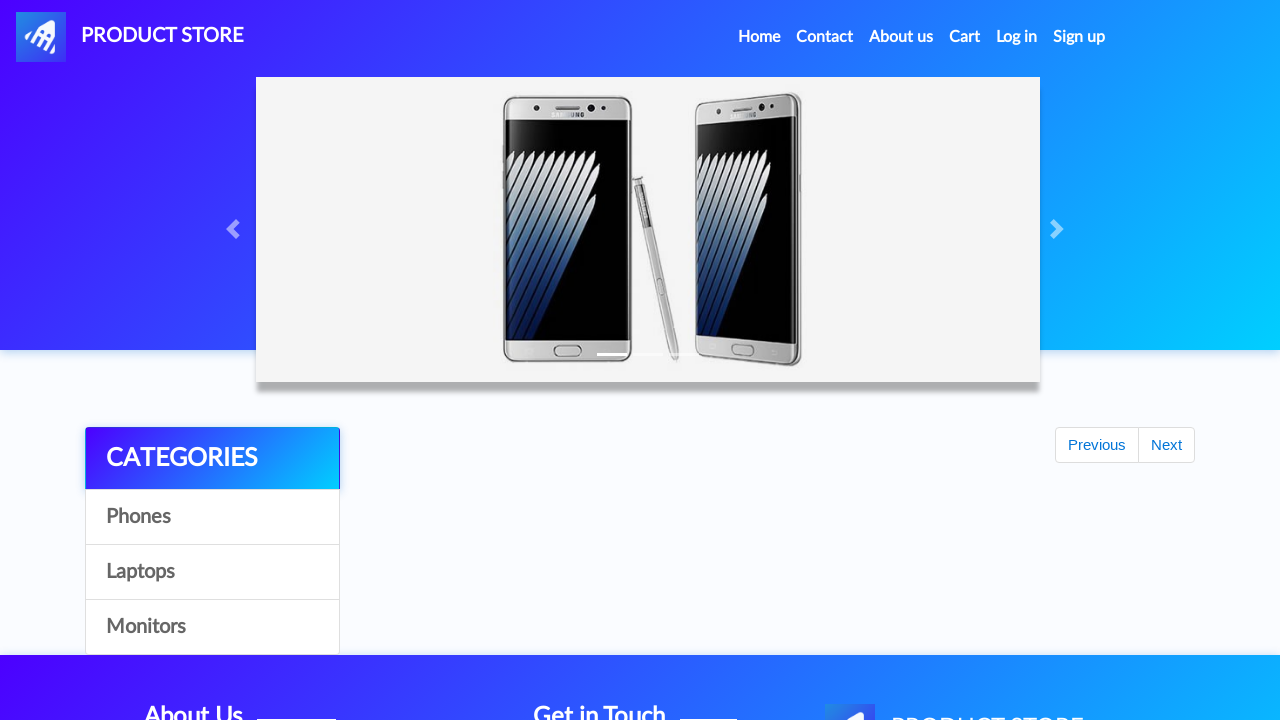

Verified page URL is correct: https://www.demoblaze.com/index.html
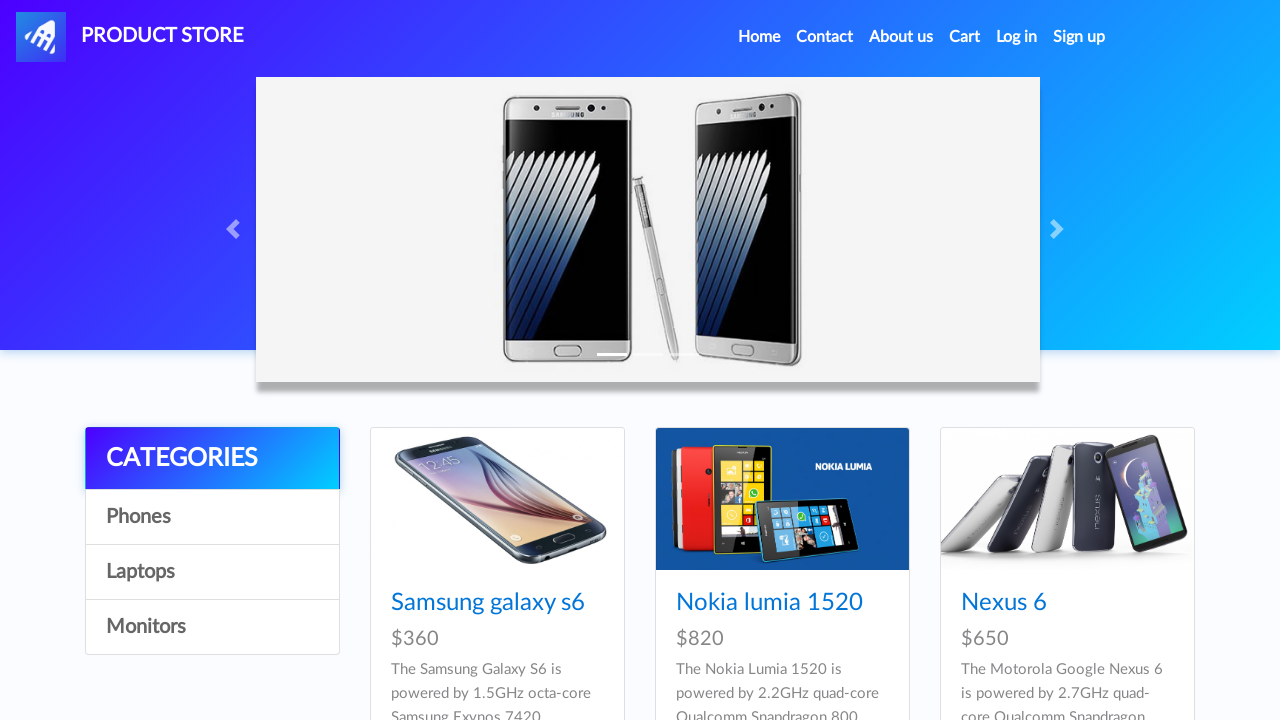

Verified page title is 'STORE'
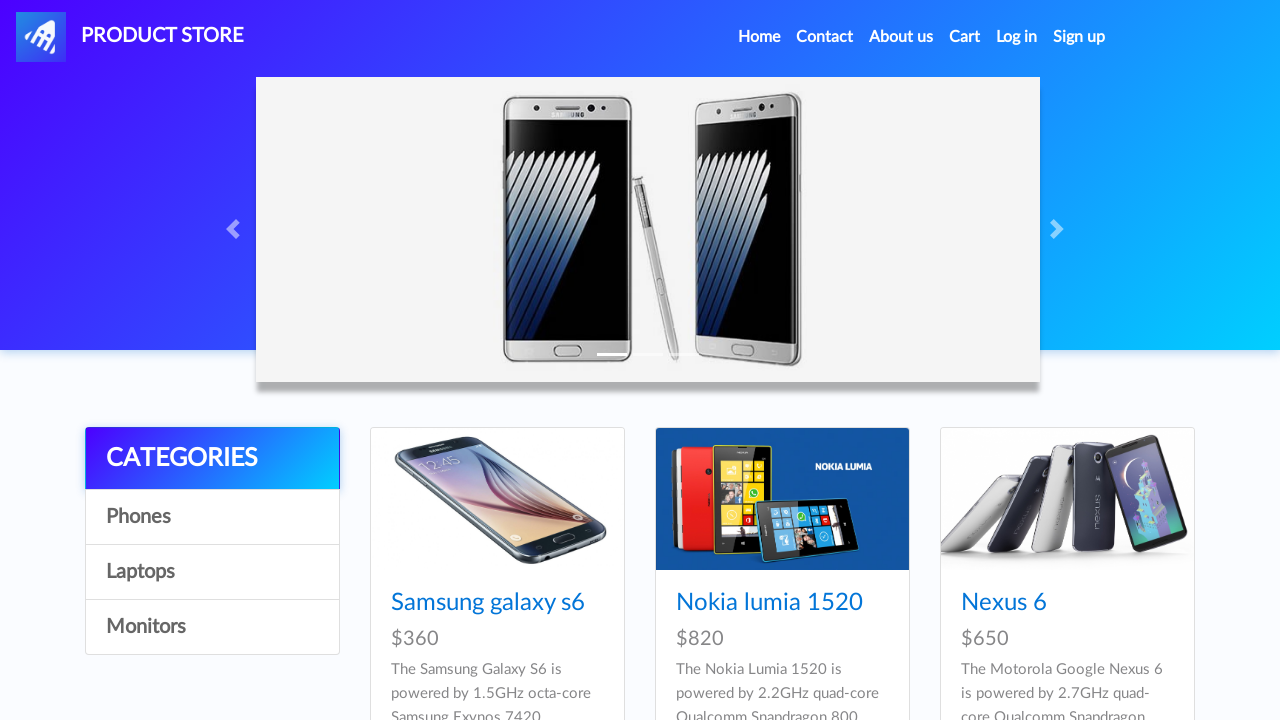

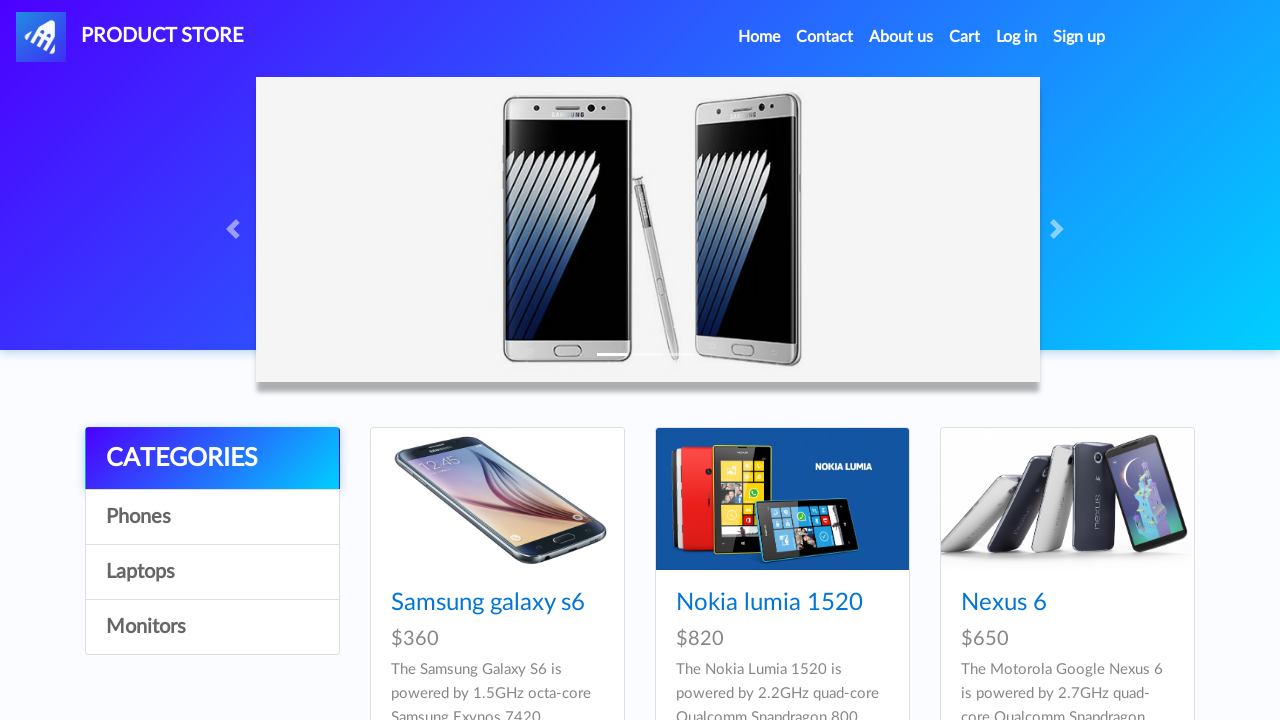